Tests WestJet's flight booking interface using Firefox by entering an origin airport code in the search form

Starting URL: https://www.westjet.com/en-ca

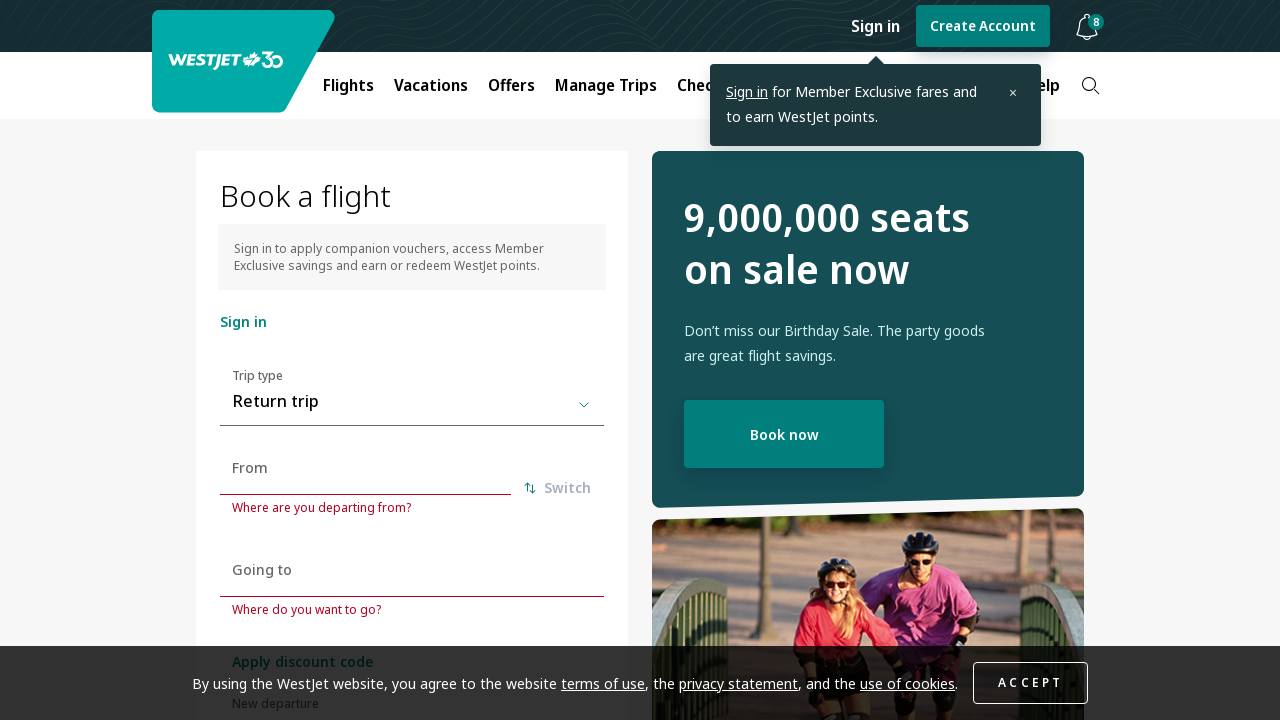

Origin airport input field appeared
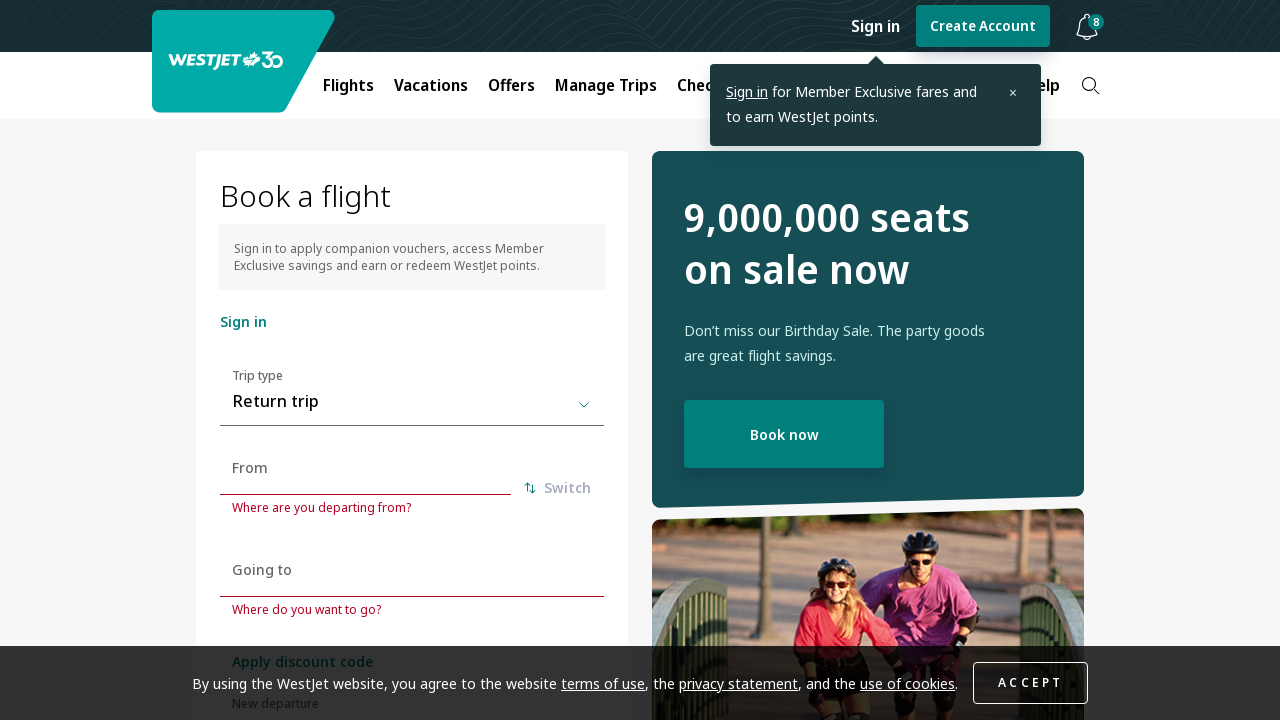

Clicked on origin airport input field at (366, 468) on input[name='origin-airport-0']
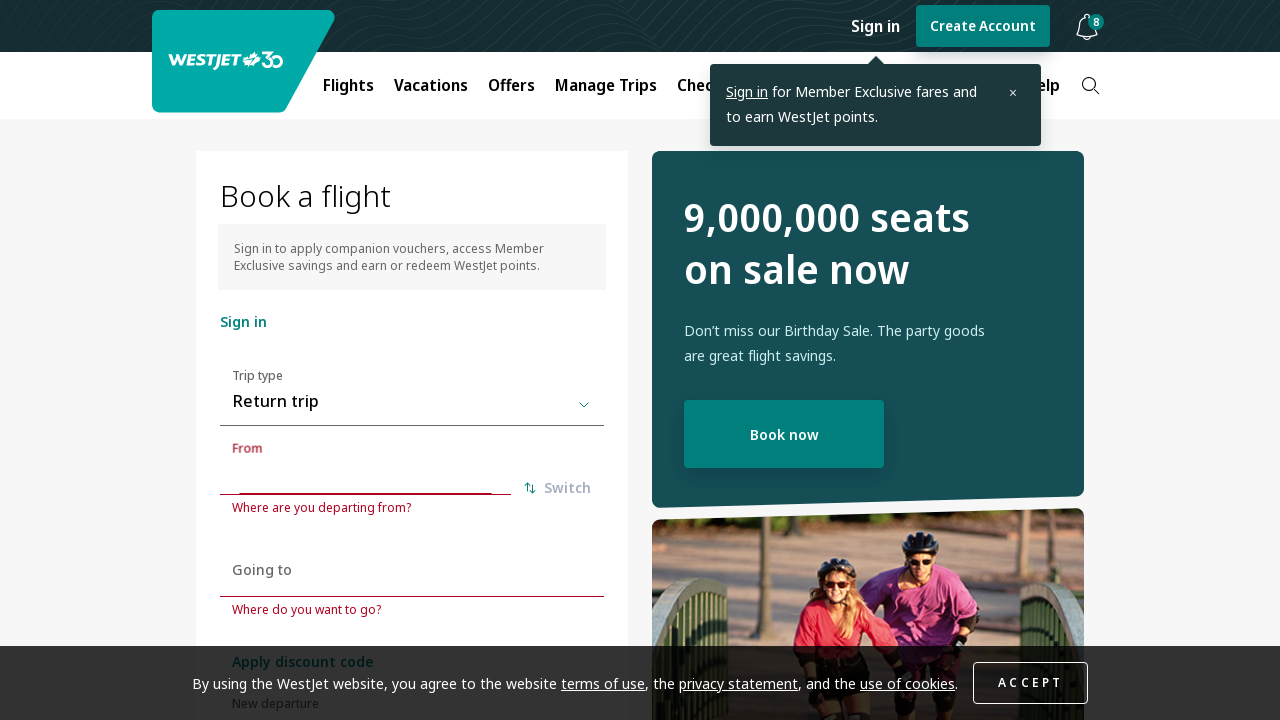

Pressed Backspace to clear field
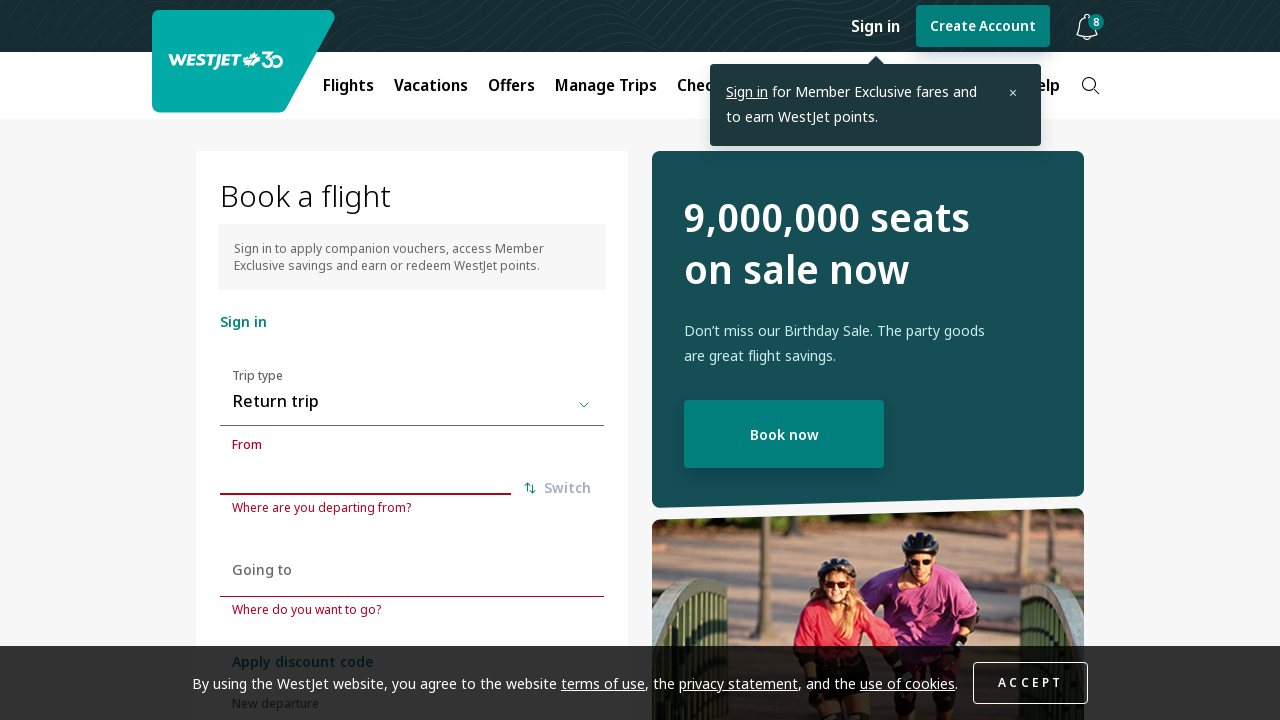

Filled origin airport field with 'yyz' on input[name='origin-airport-0']
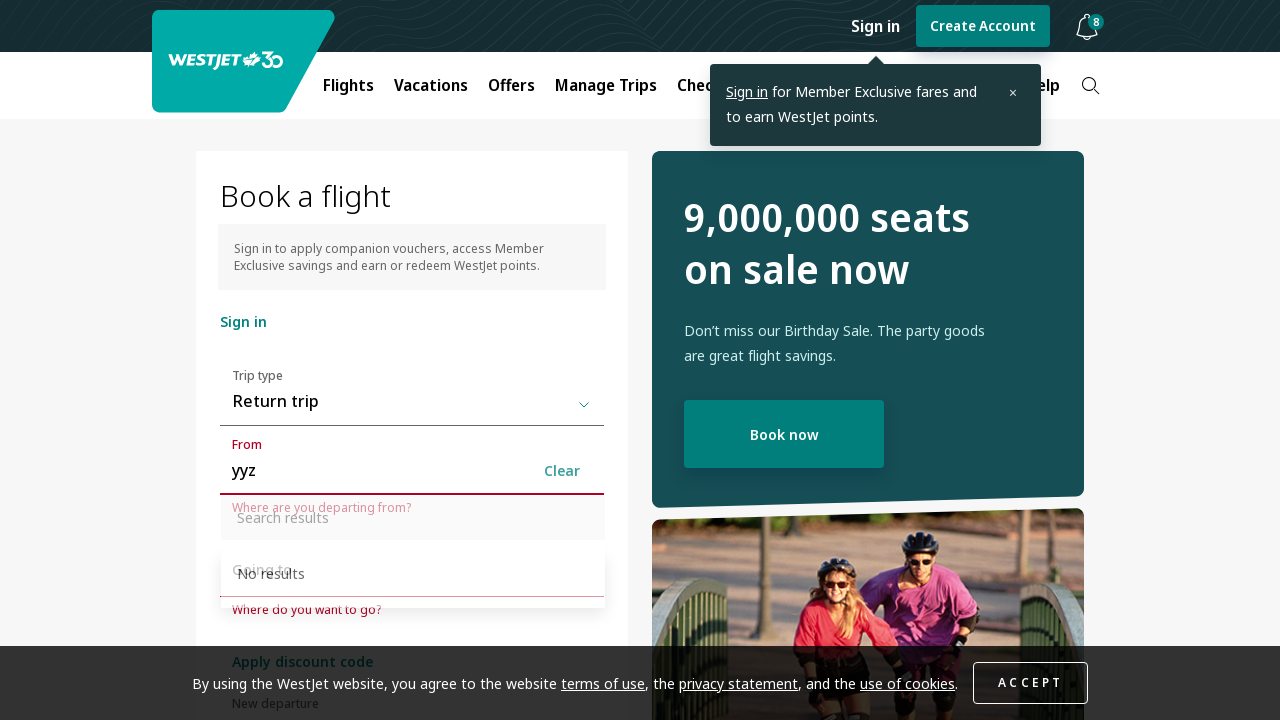

Pressed Enter to confirm airport code
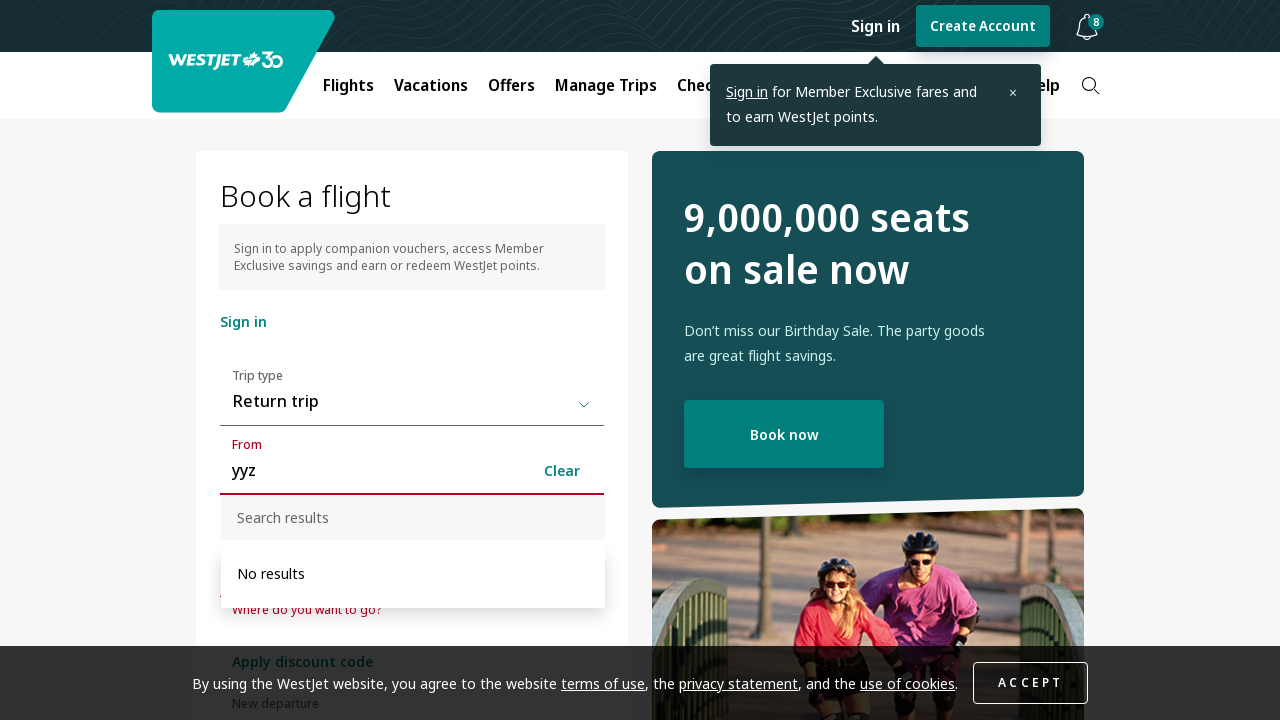

Waited 3 seconds for flight search to process
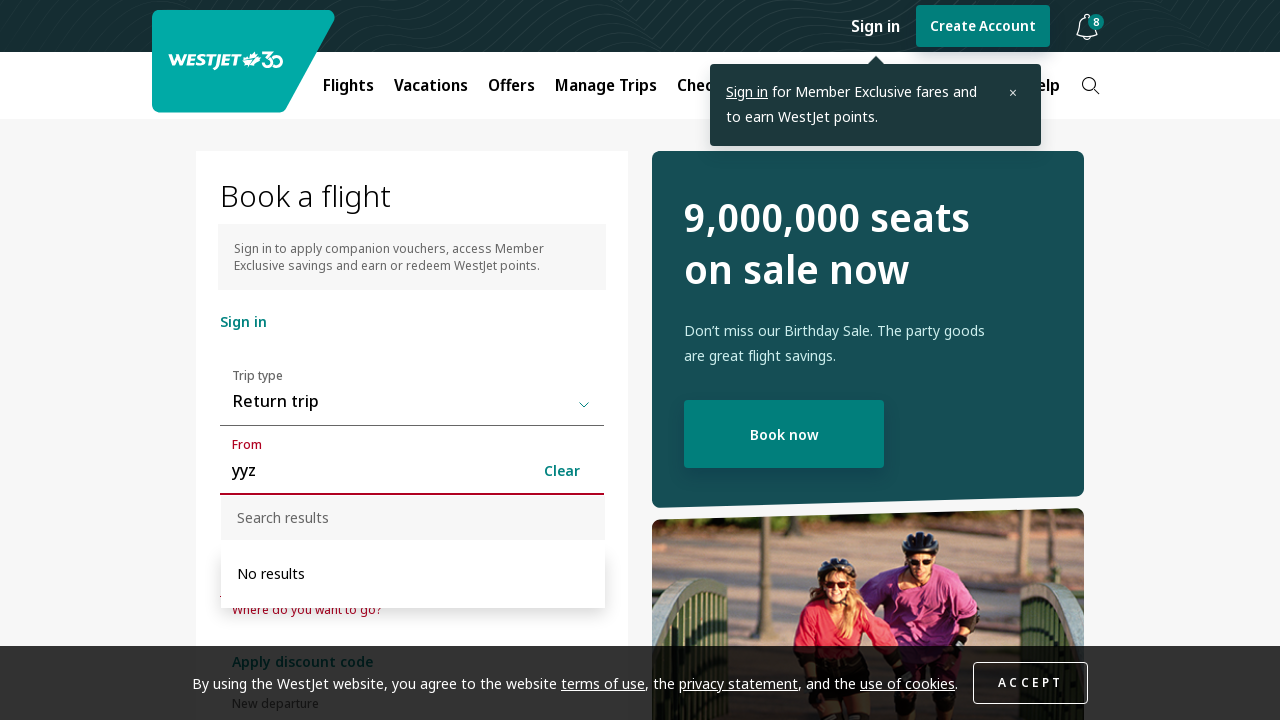

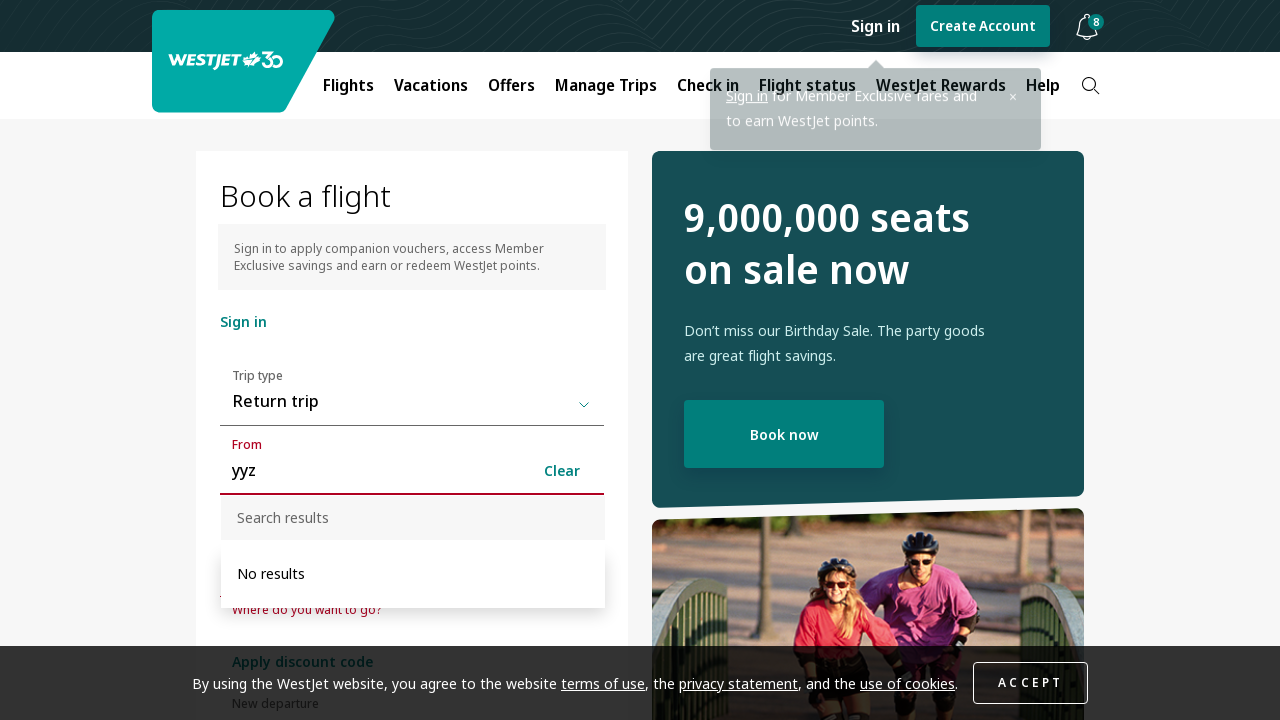